Tests a newsletter signup form by filling in first name, last name, and email fields, then submitting the form

Starting URL: http://secure-retreat-92358.herokuapp.com/

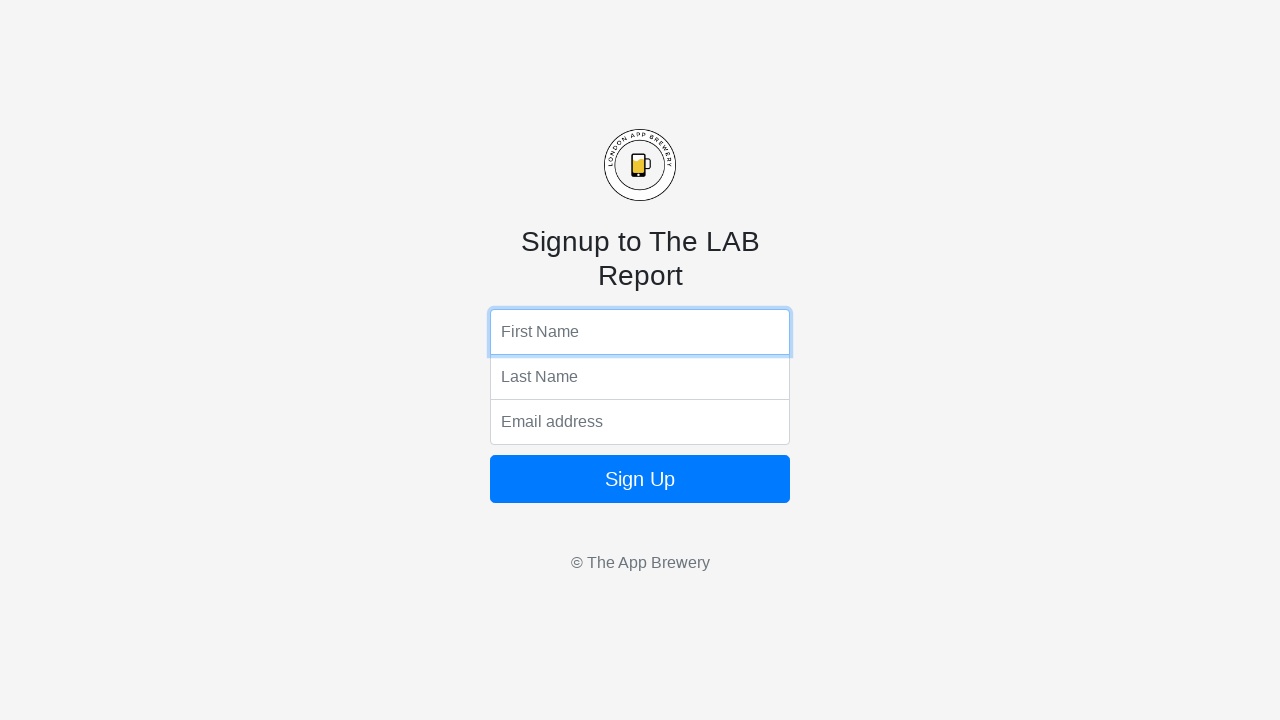

Filled first name field with 'test' on input[name='fName']
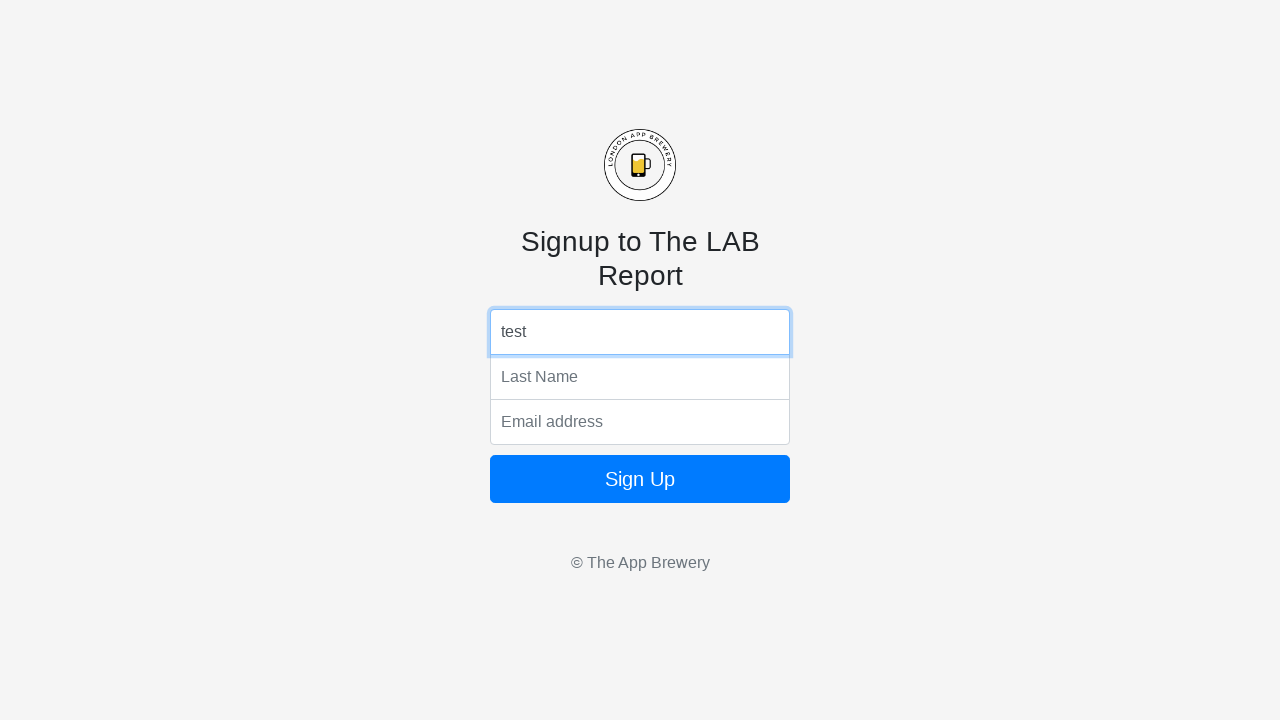

Filled last name field with 'test' on input[name='lName']
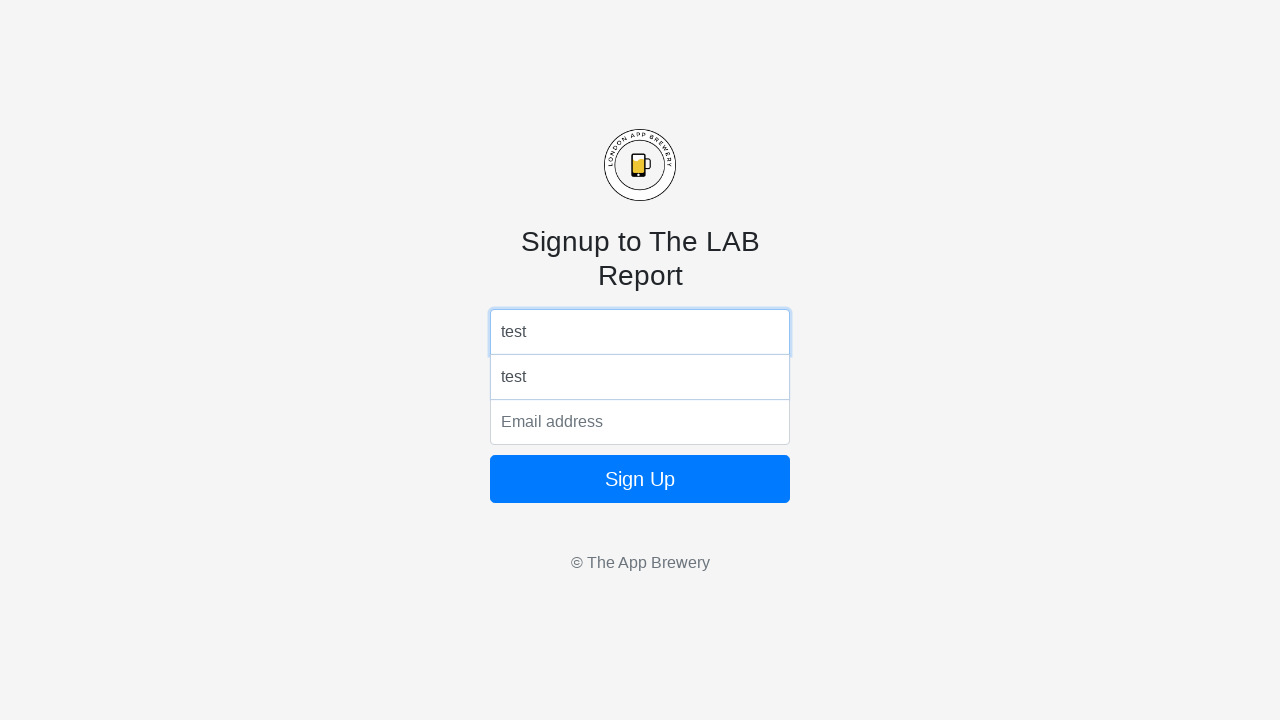

Filled email field with 'testuser@example.com' on input[name='email']
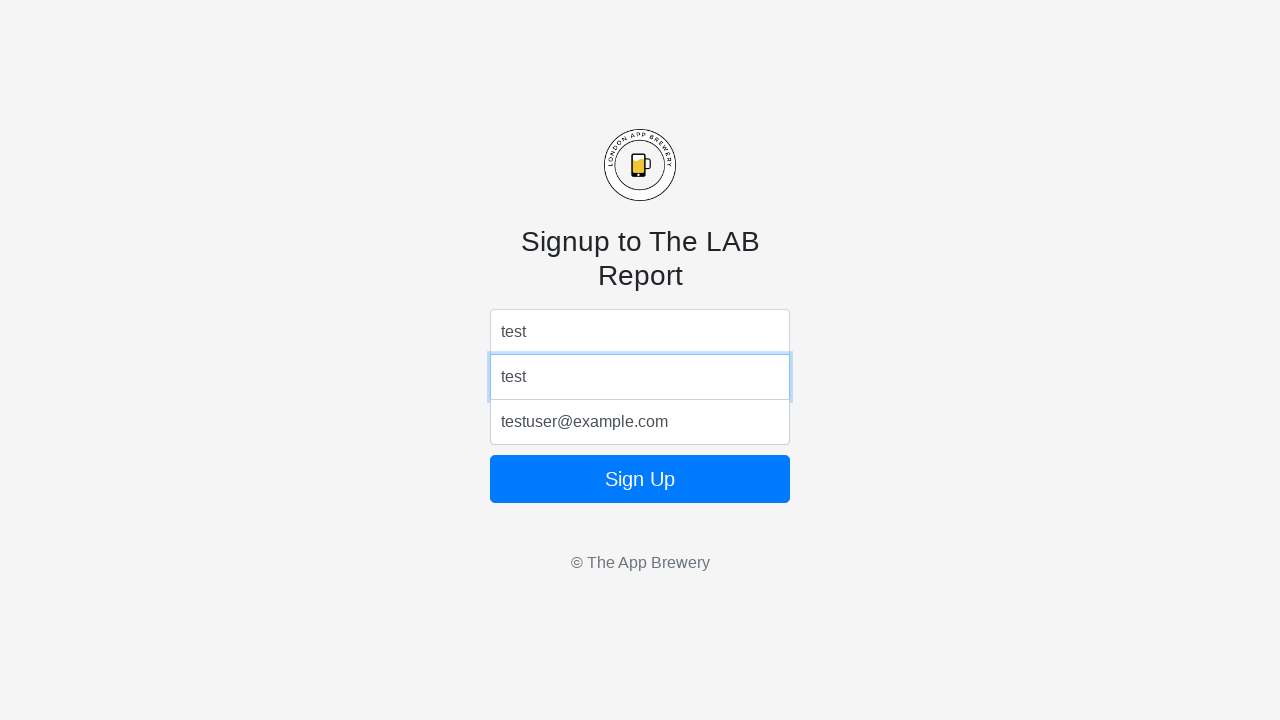

Clicked sign up button to submit newsletter form at (640, 479) on form button
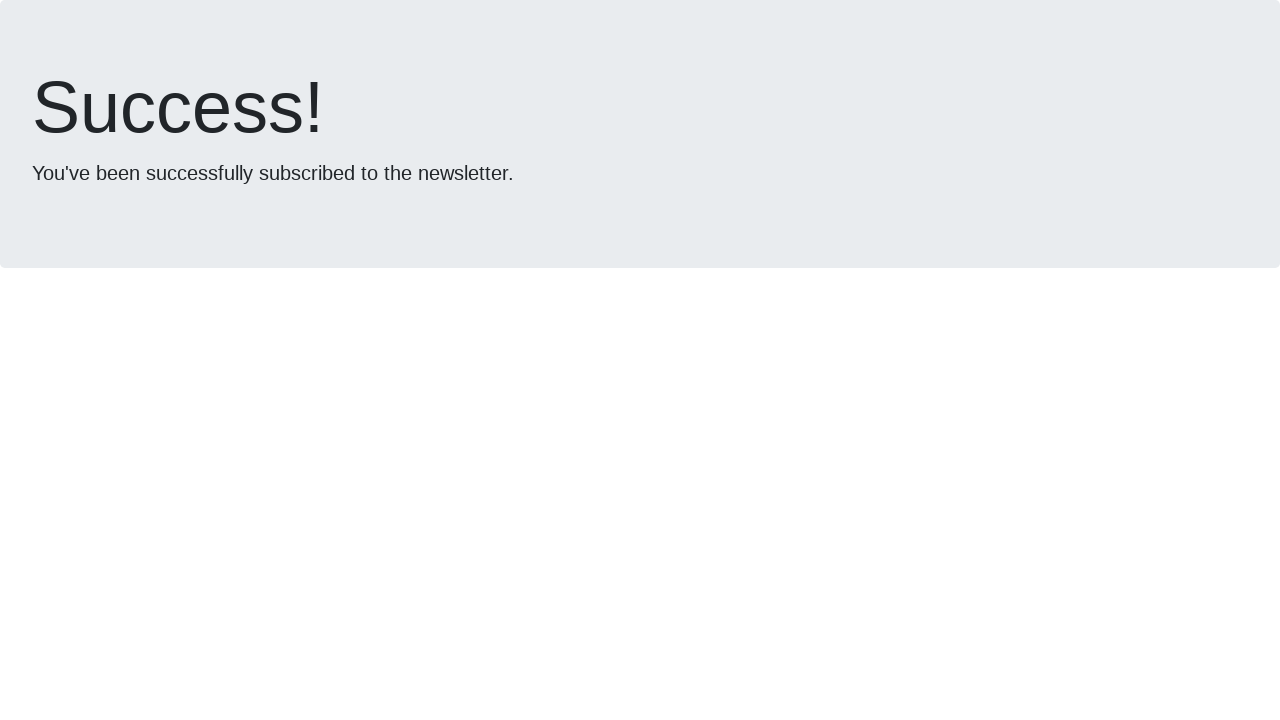

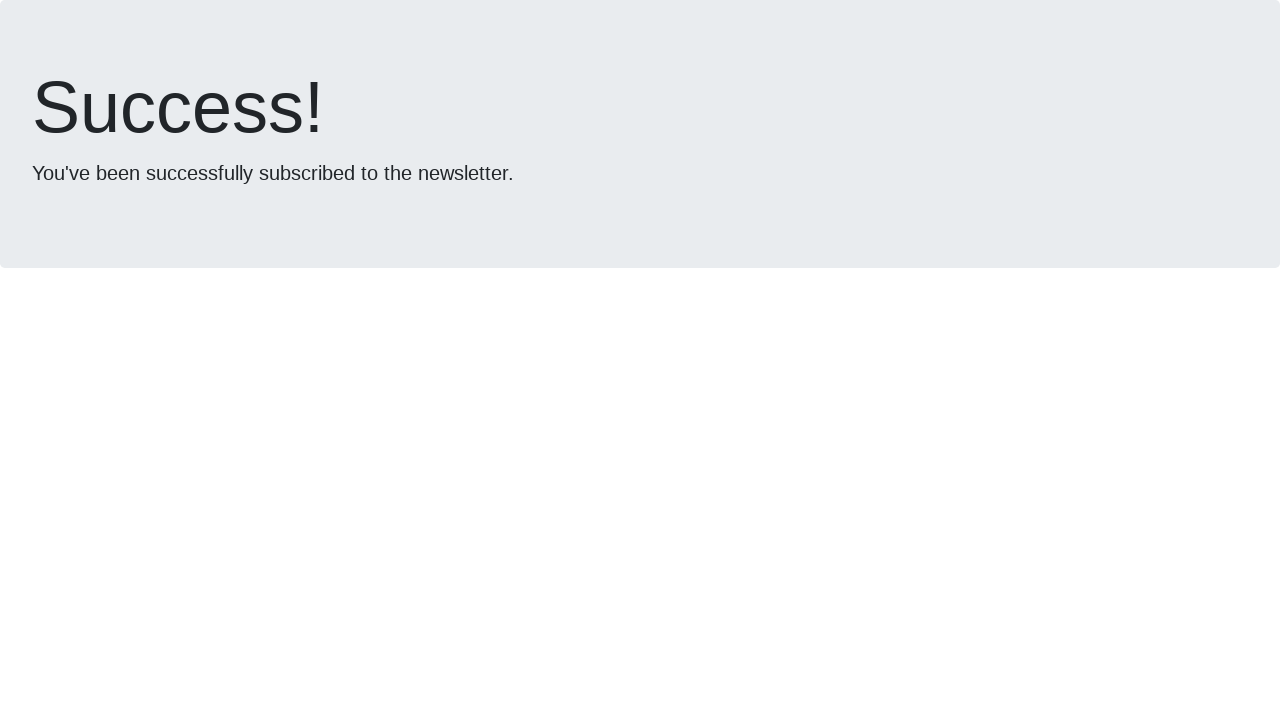